Navigates to the Python.org homepage and verifies that the upcoming events widget with event times and names is displayed.

Starting URL: https://www.python.org/

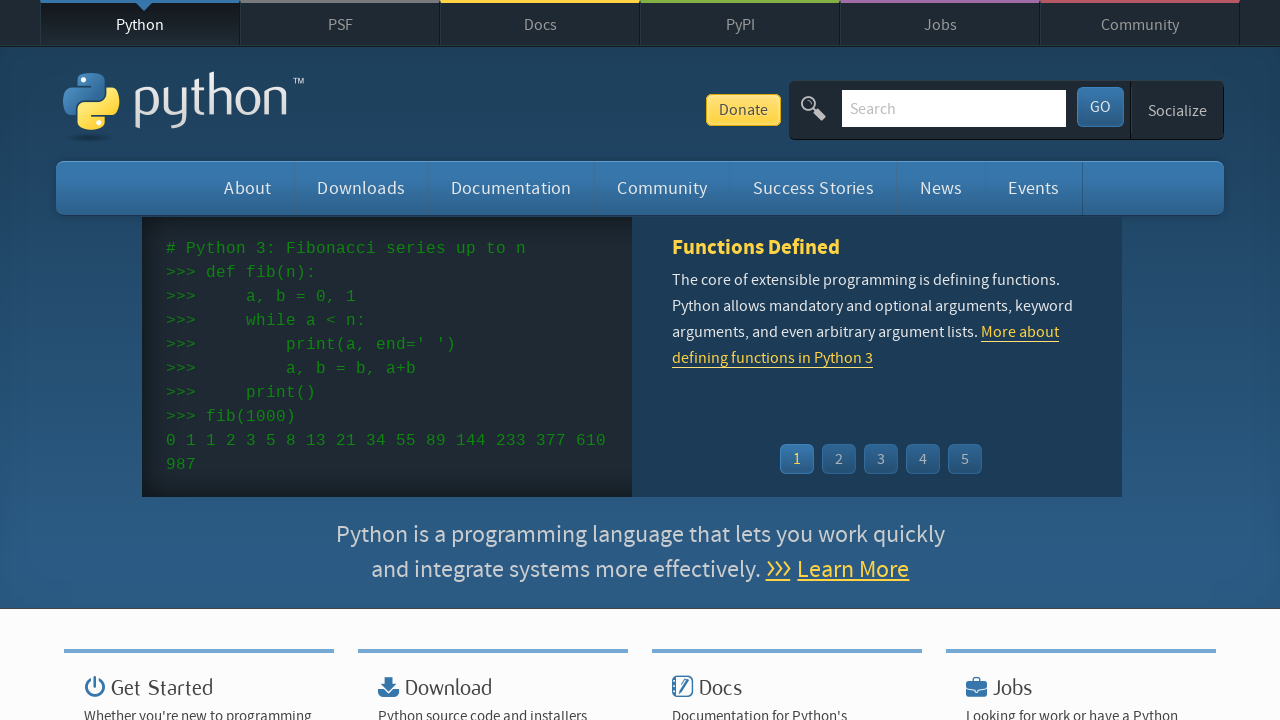

Navigated to Python.org homepage
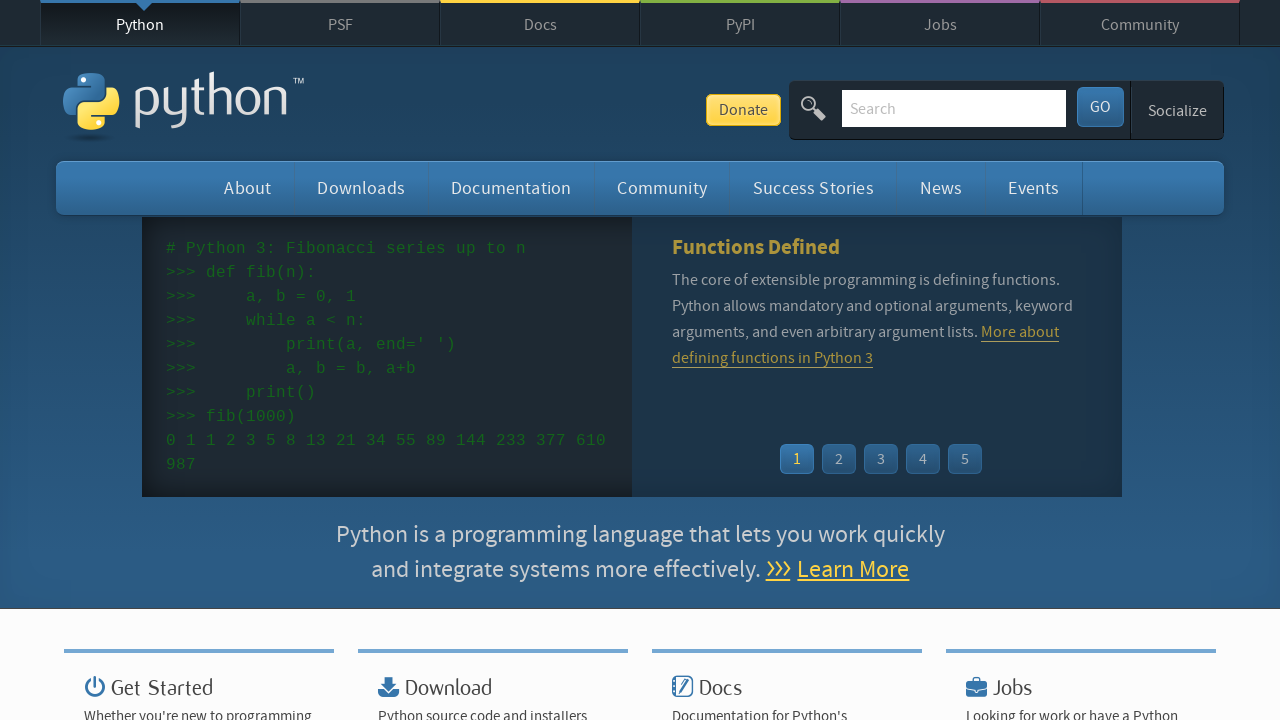

Event times in widget loaded
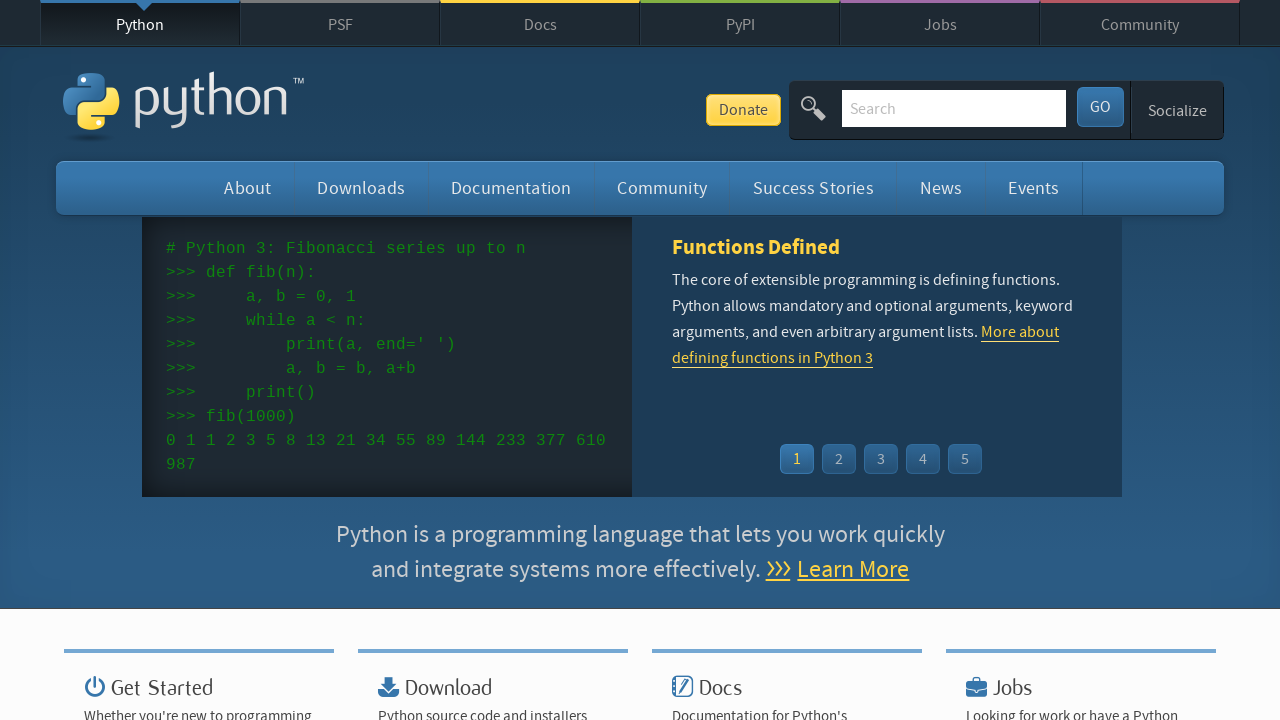

Event names in widget loaded
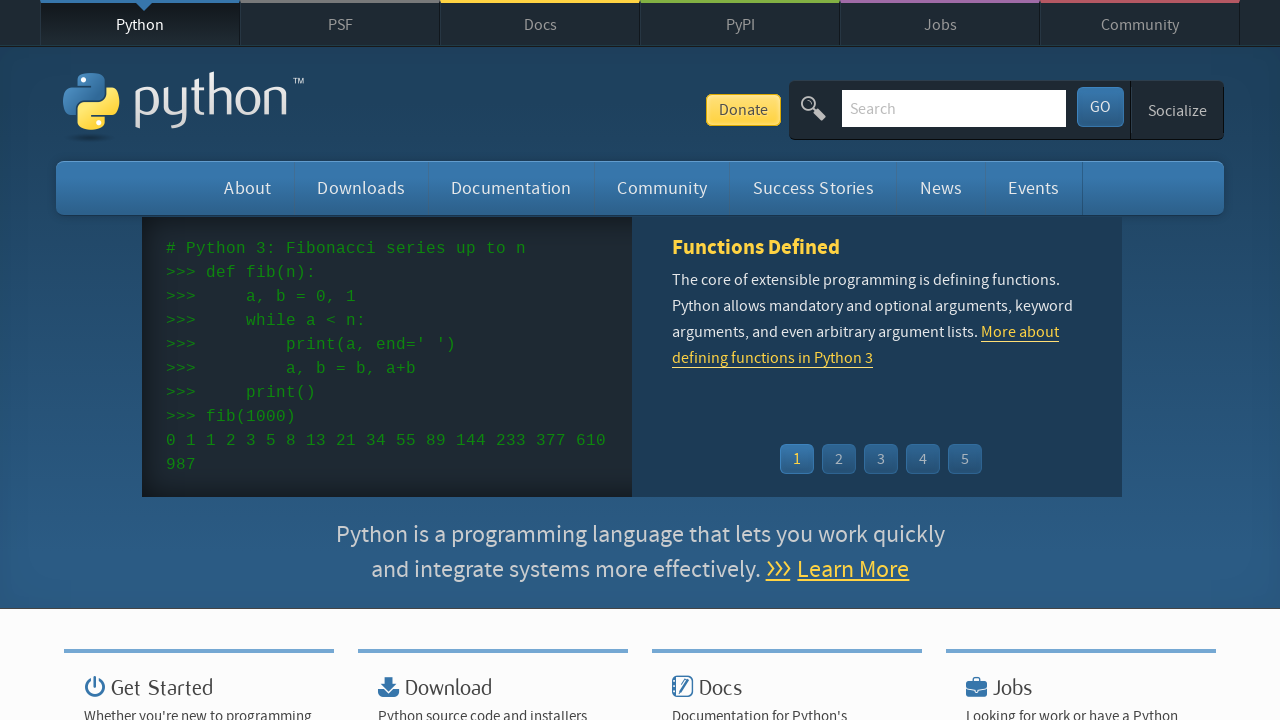

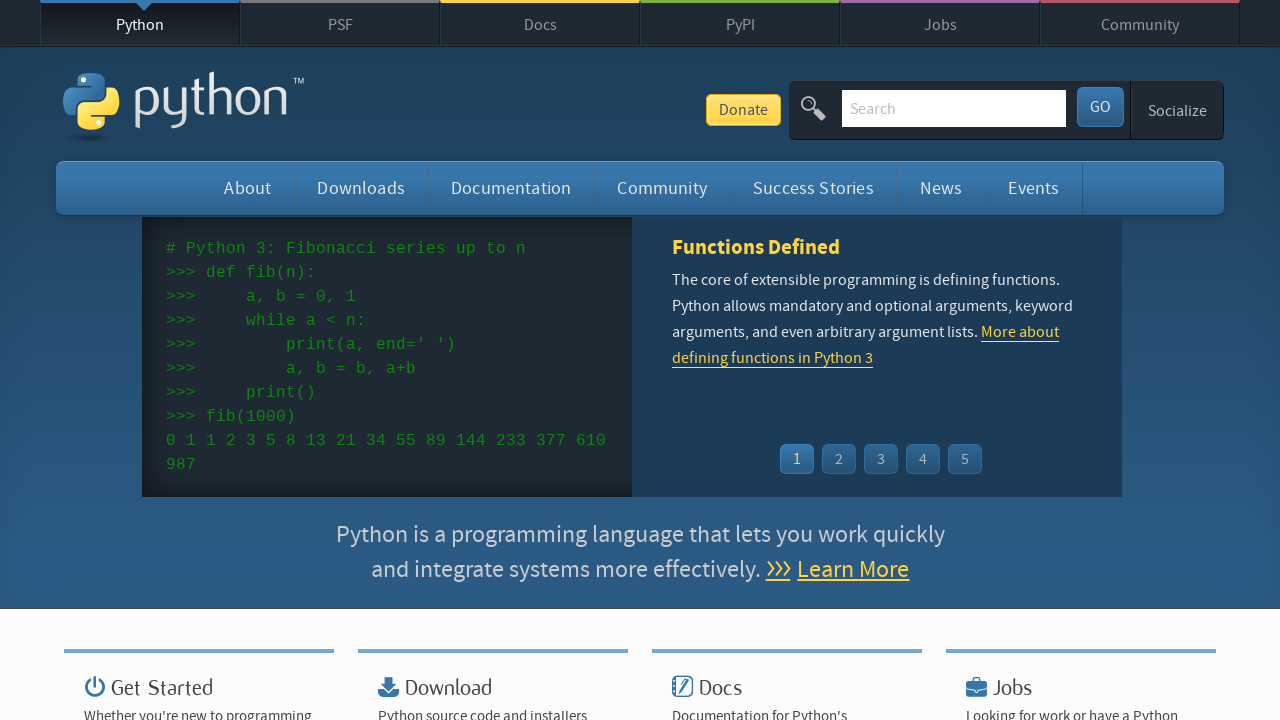